Tests account creation form validation by submitting with invalid email format

Starting URL: https://notes-app-fe-iota.vercel.app

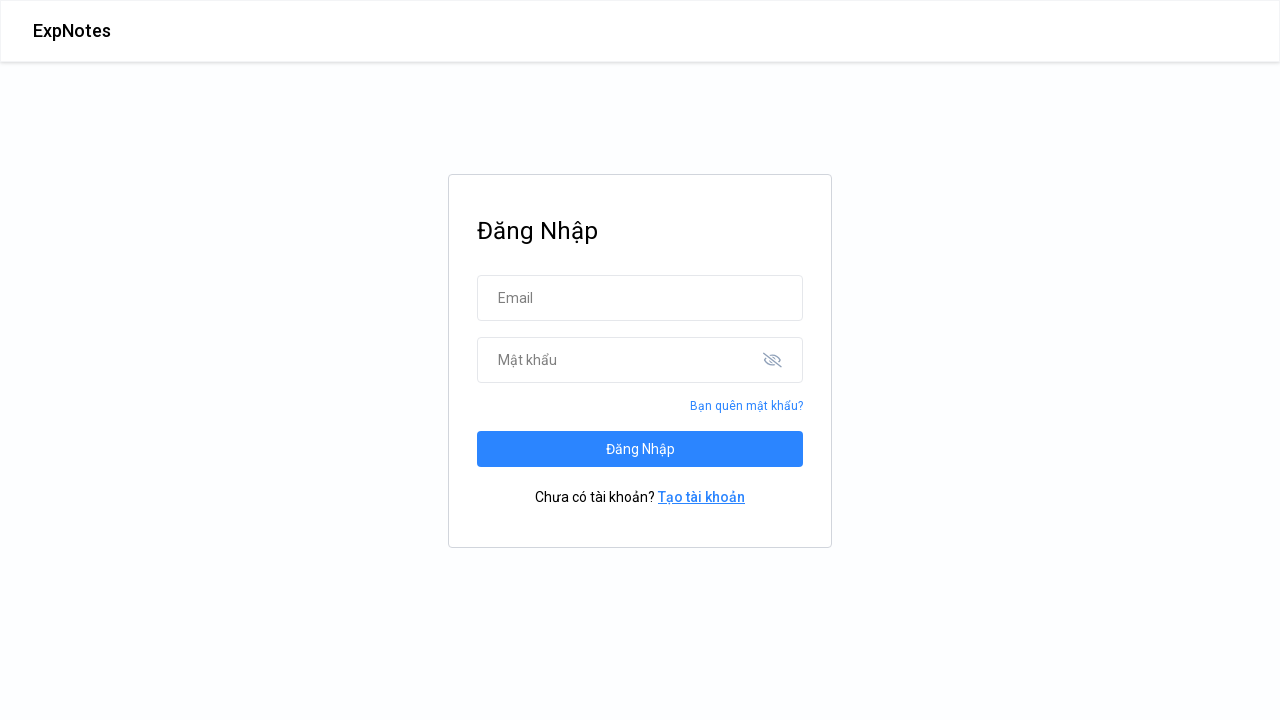

Clicked 'Tạo tài khoản' link to navigate to signup page at (702, 497) on a:has-text('Tạo tài khoản')
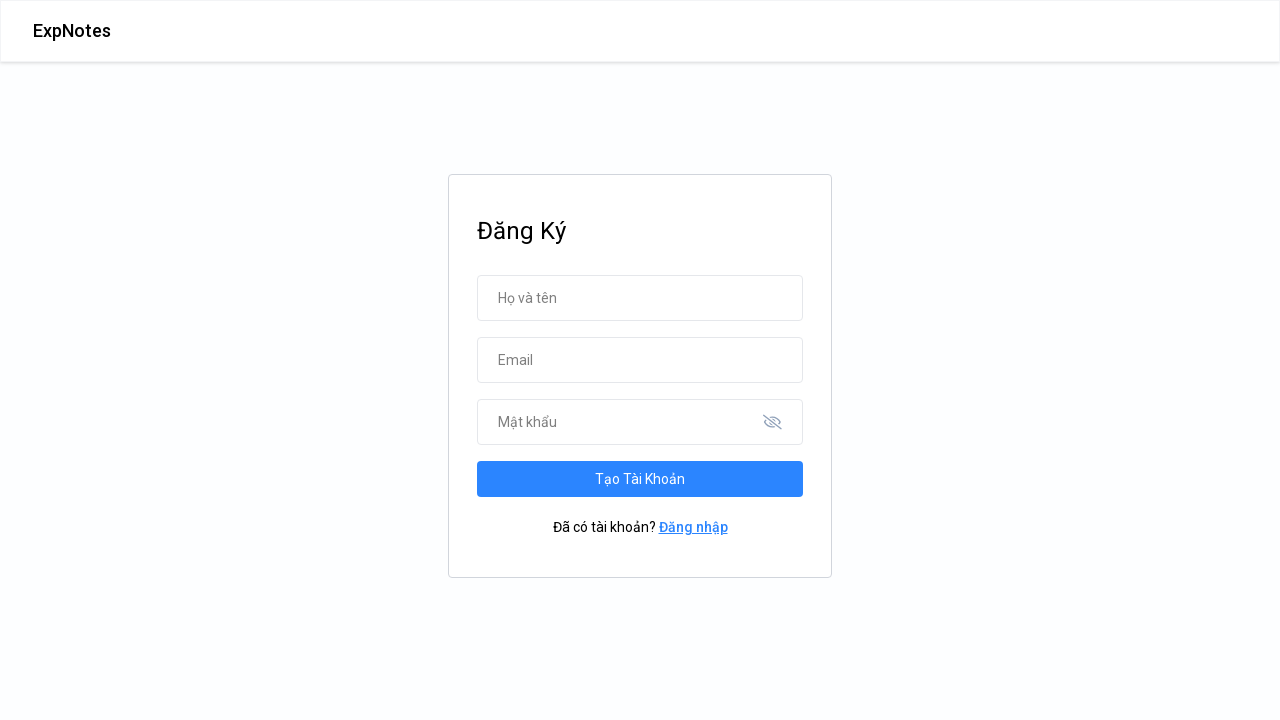

Signup form loaded successfully
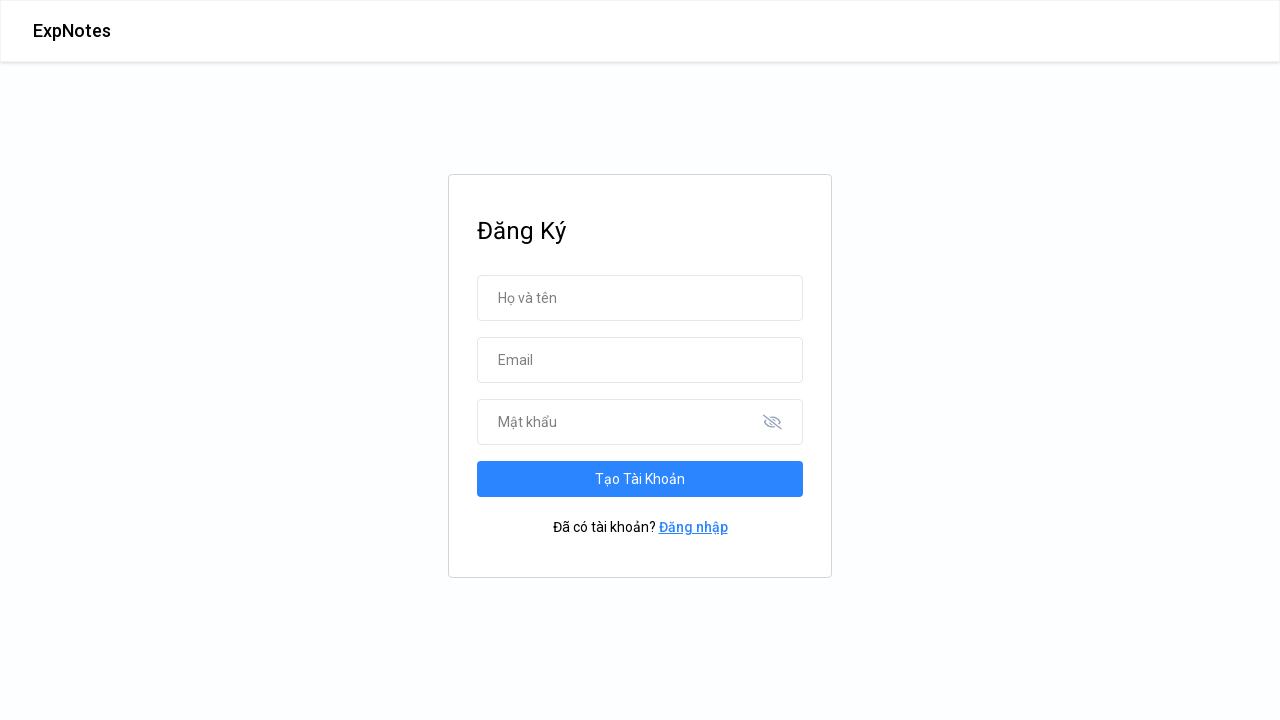

Filled full name field with 'Dao Phan Quoc Hoai' on input[placeholder='Họ và tên']
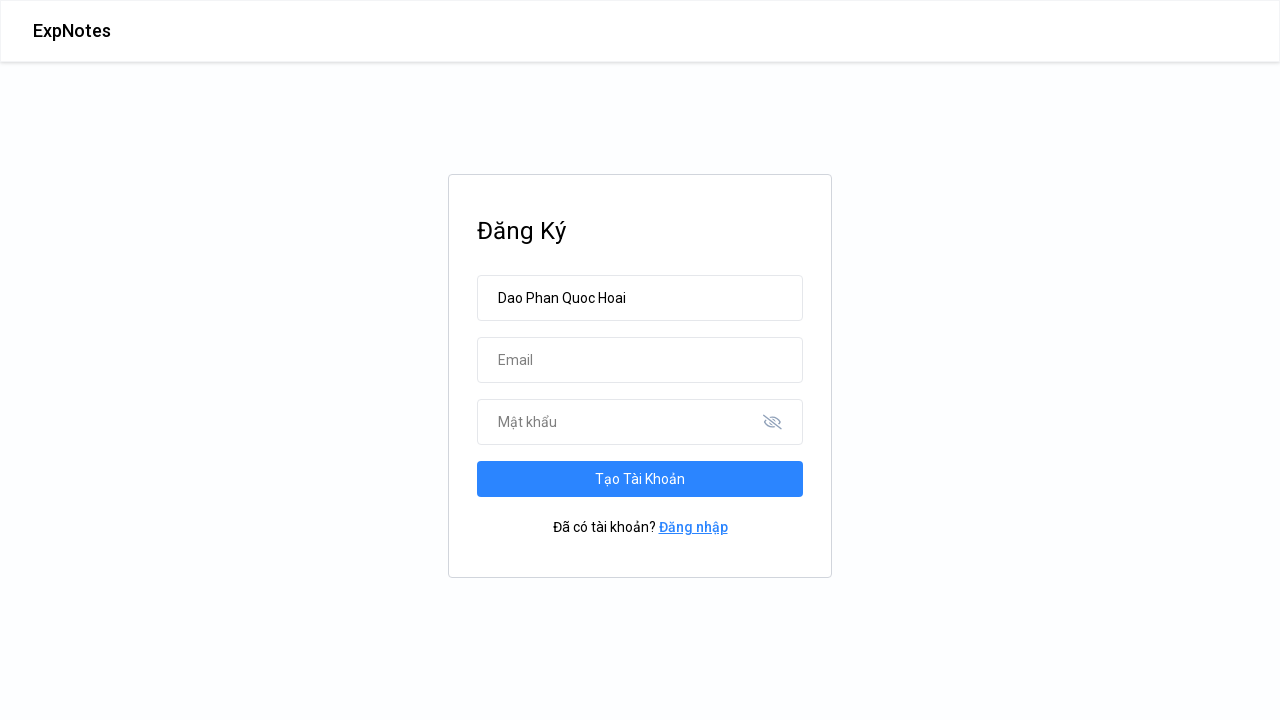

Filled email field with invalid format 'hoaigmail.com' on input[placeholder='Email']
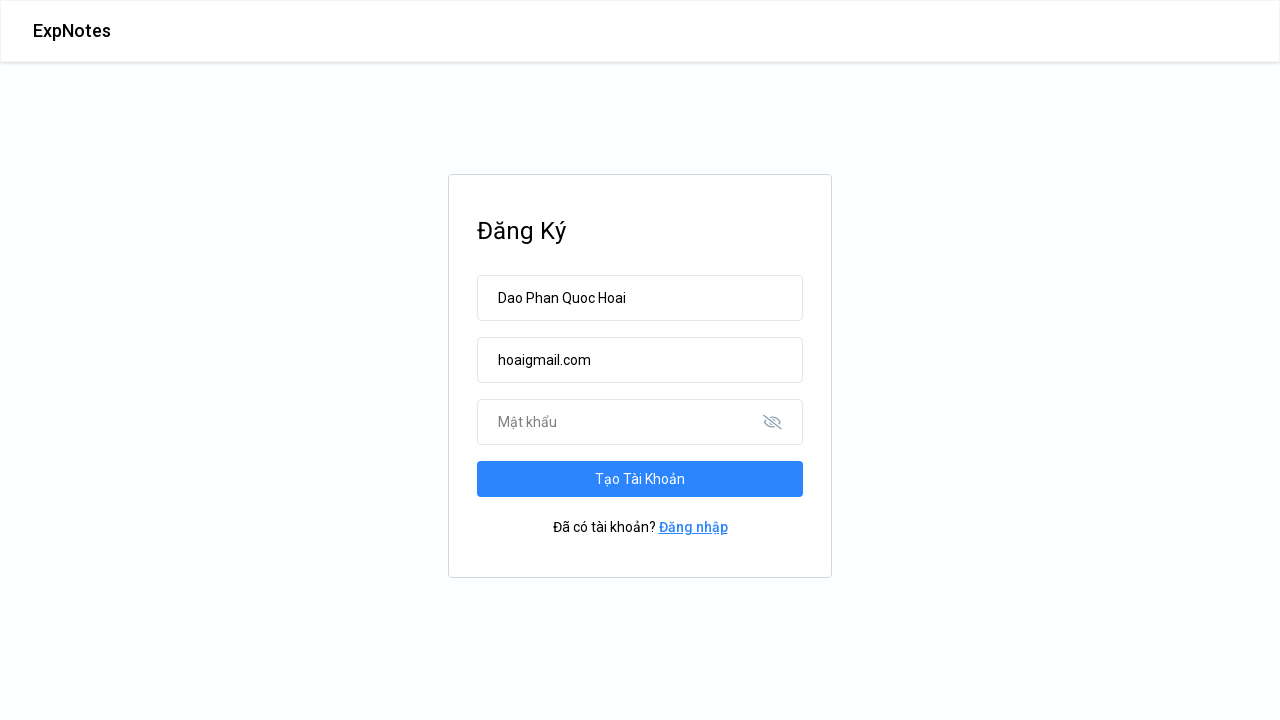

Filled password field with 'pass' on input[placeholder='Mật khẩu']
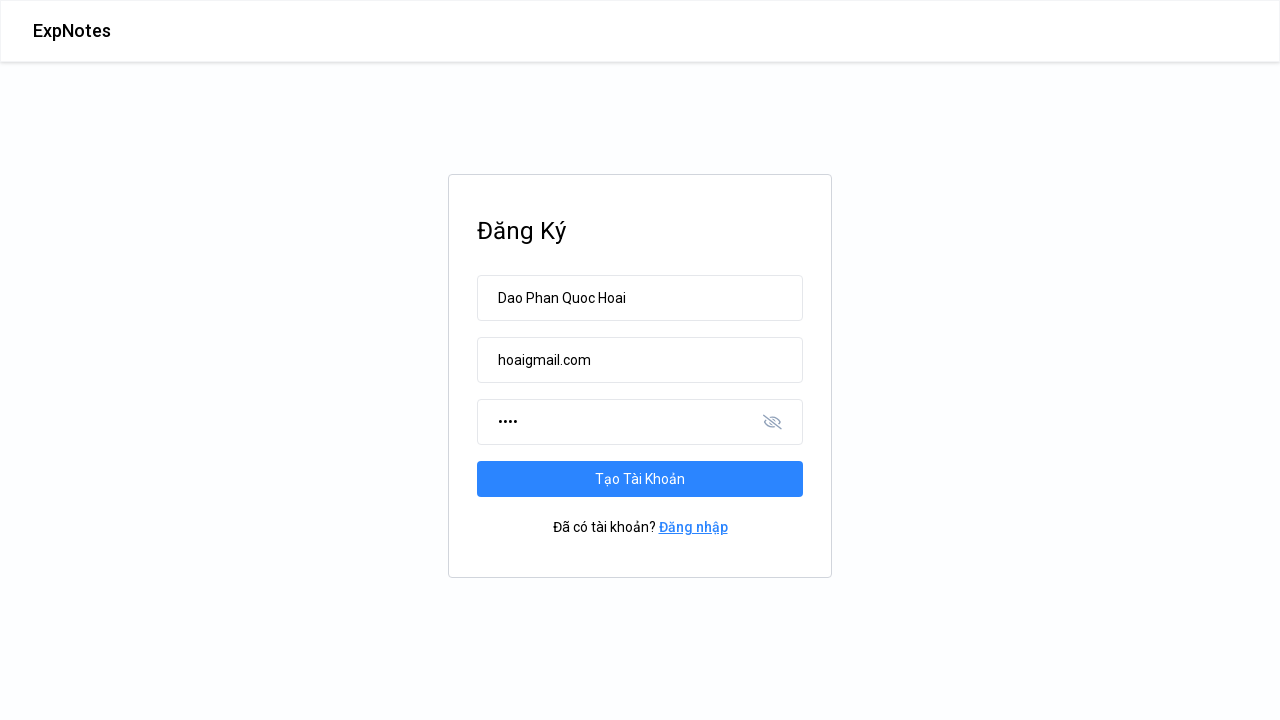

Clicked 'Tạo Tài Khoản' button to submit form with invalid email at (640, 479) on button:has-text('Tạo Tài Khoản')
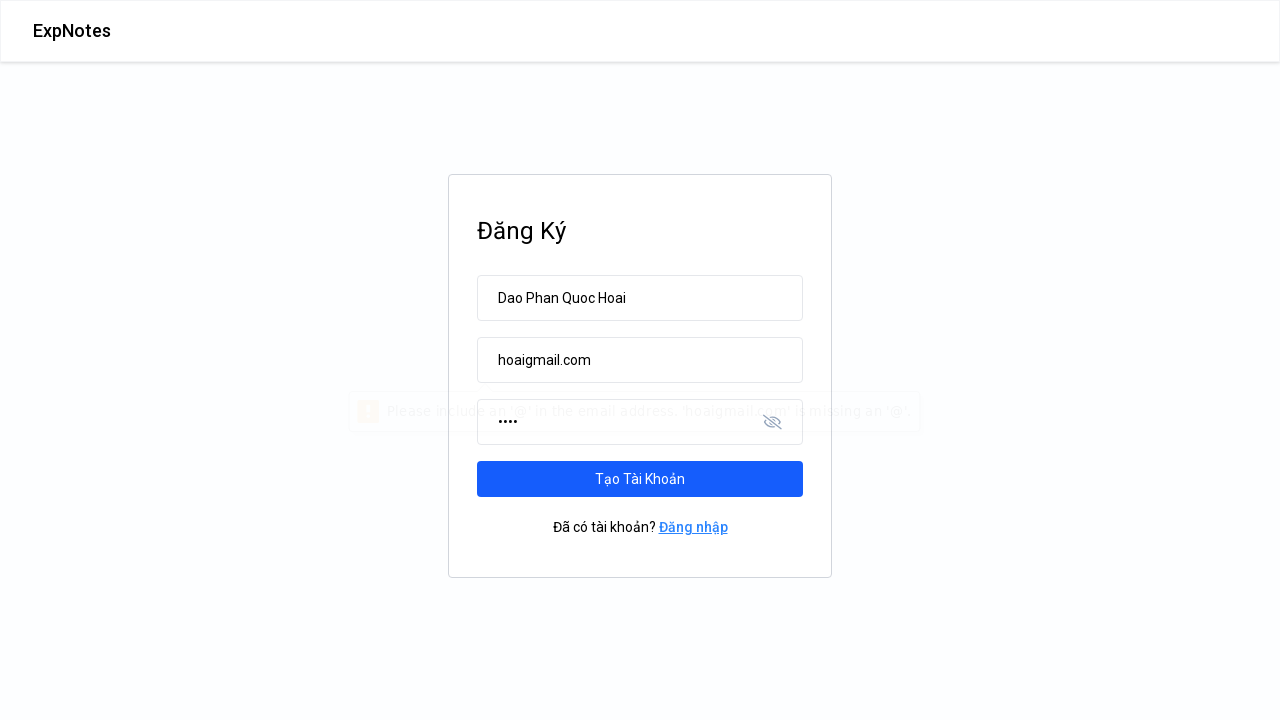

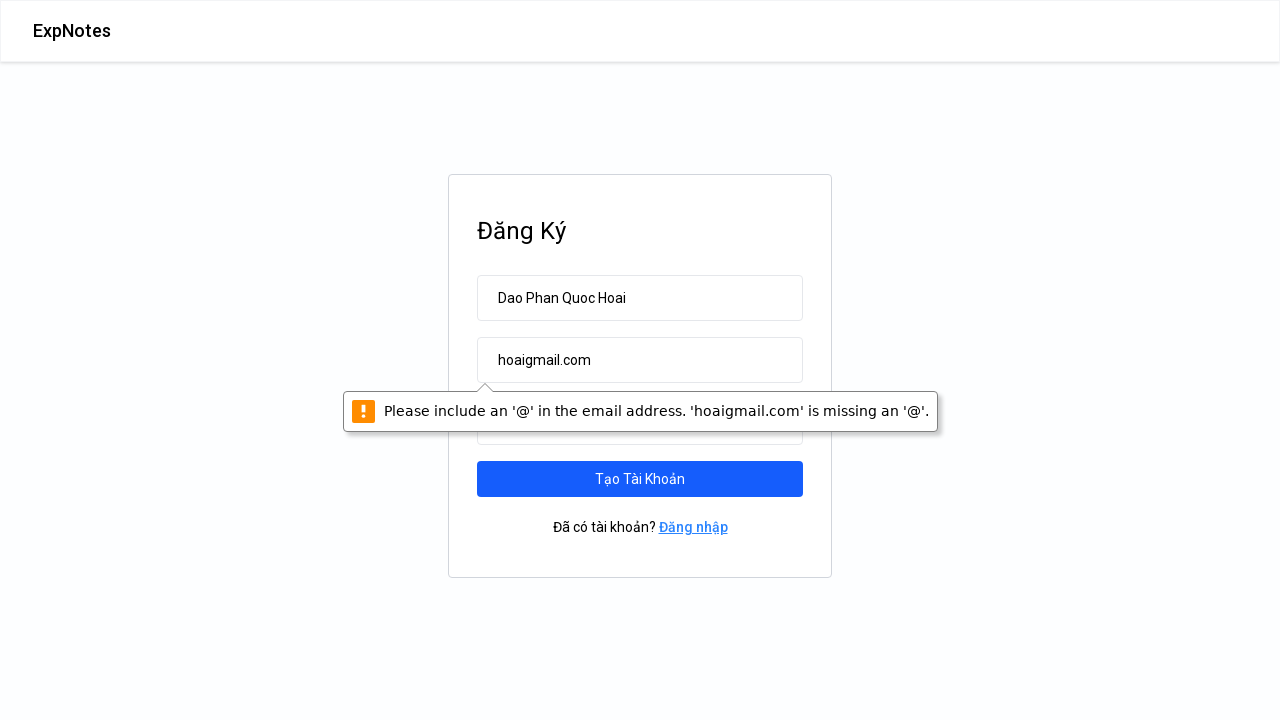